Tests finding a link by partial text (calculated mathematically), clicking it, then filling out a form with personal information and submitting it.

Starting URL: http://suninjuly.github.io/find_link_text

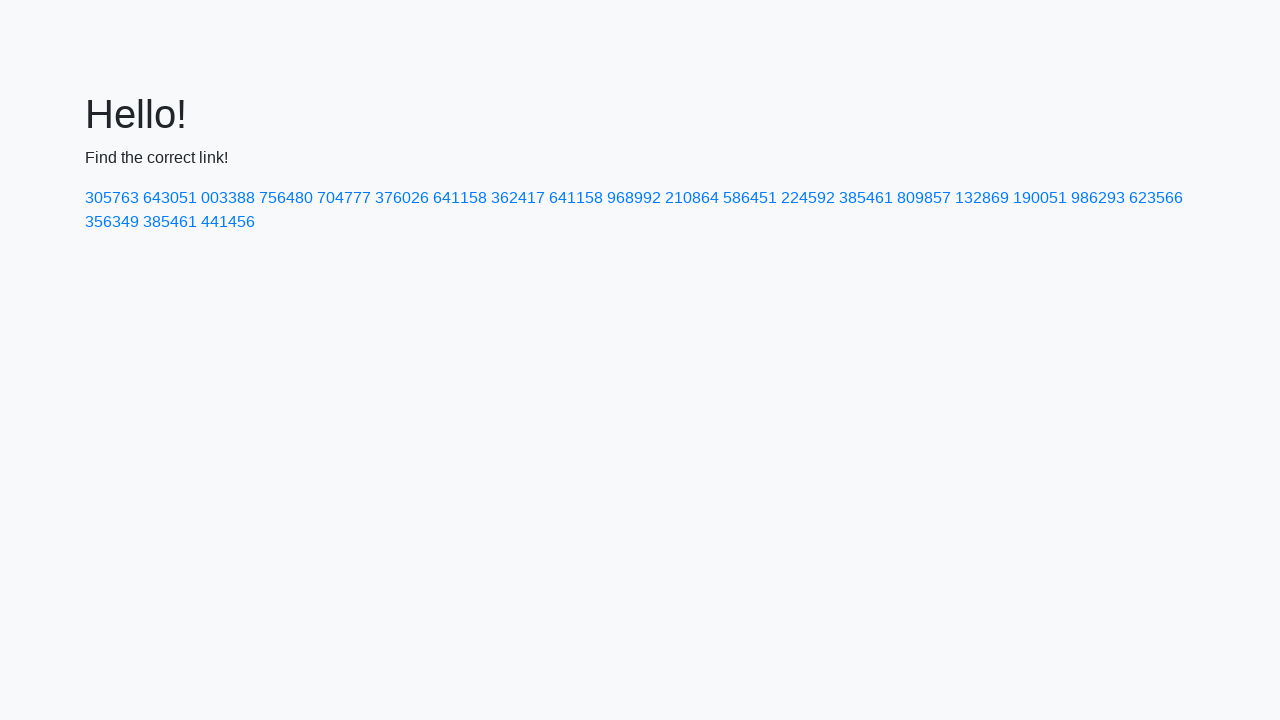

Calculated link text value mathematically
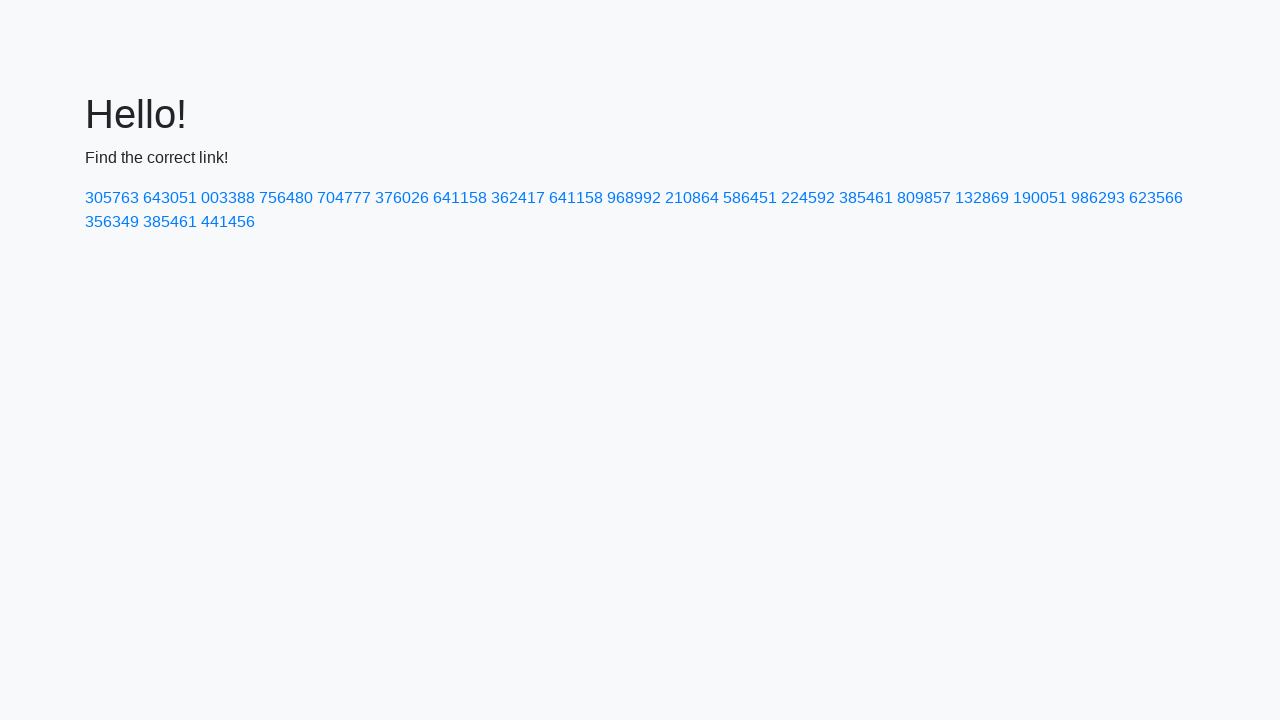

Clicked link with calculated text '224592' at (808, 198) on a:text-matches('224592')
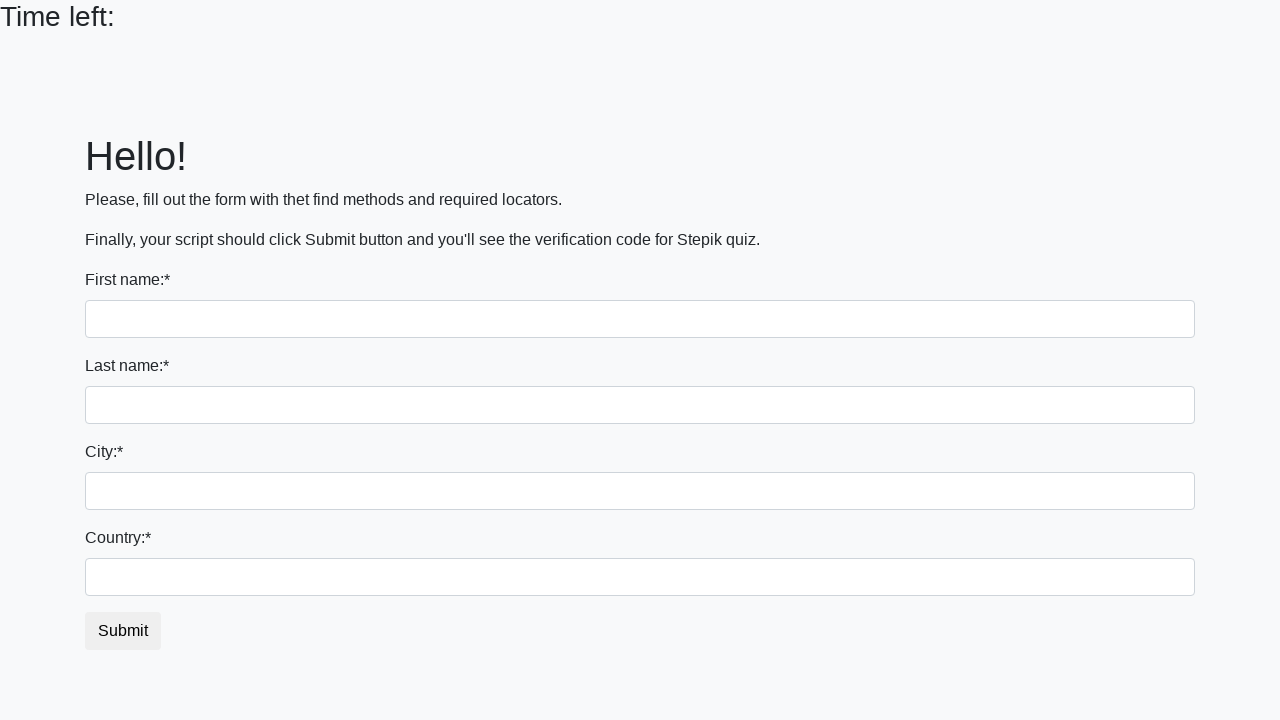

Filled first name field with 'Ivan' on input
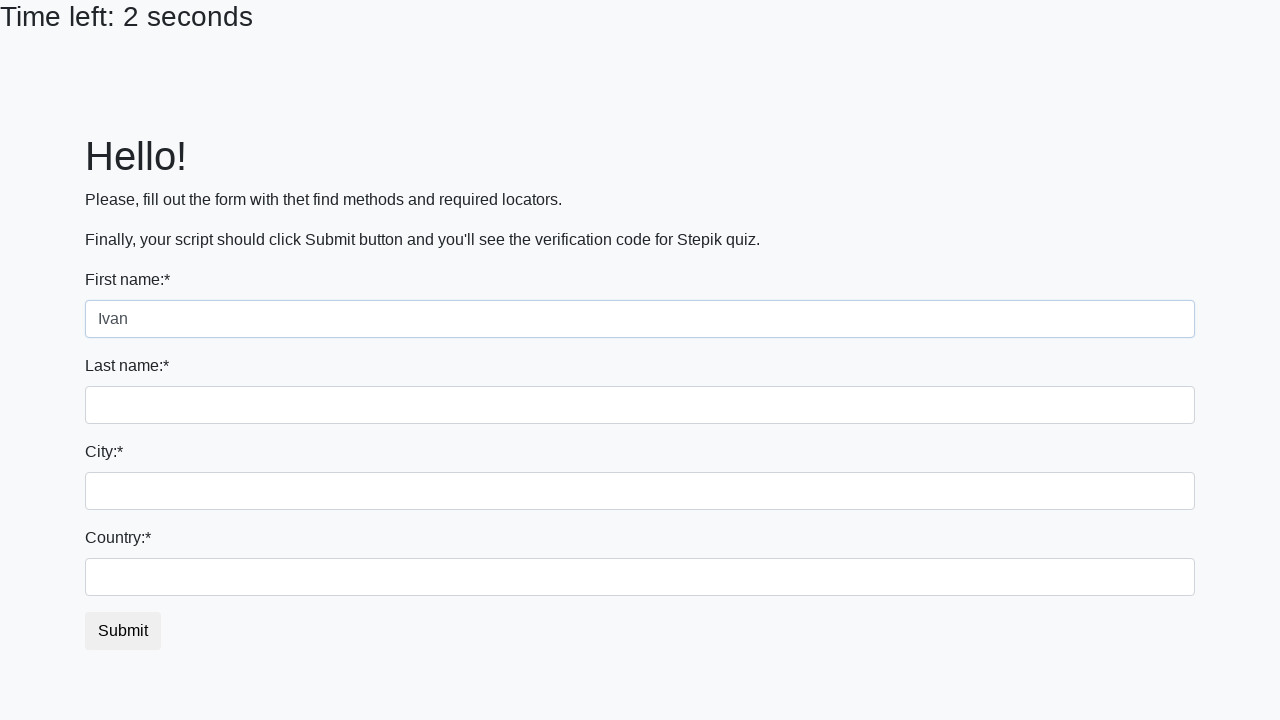

Filled last name field with 'Petrov' on input[name='last_name']
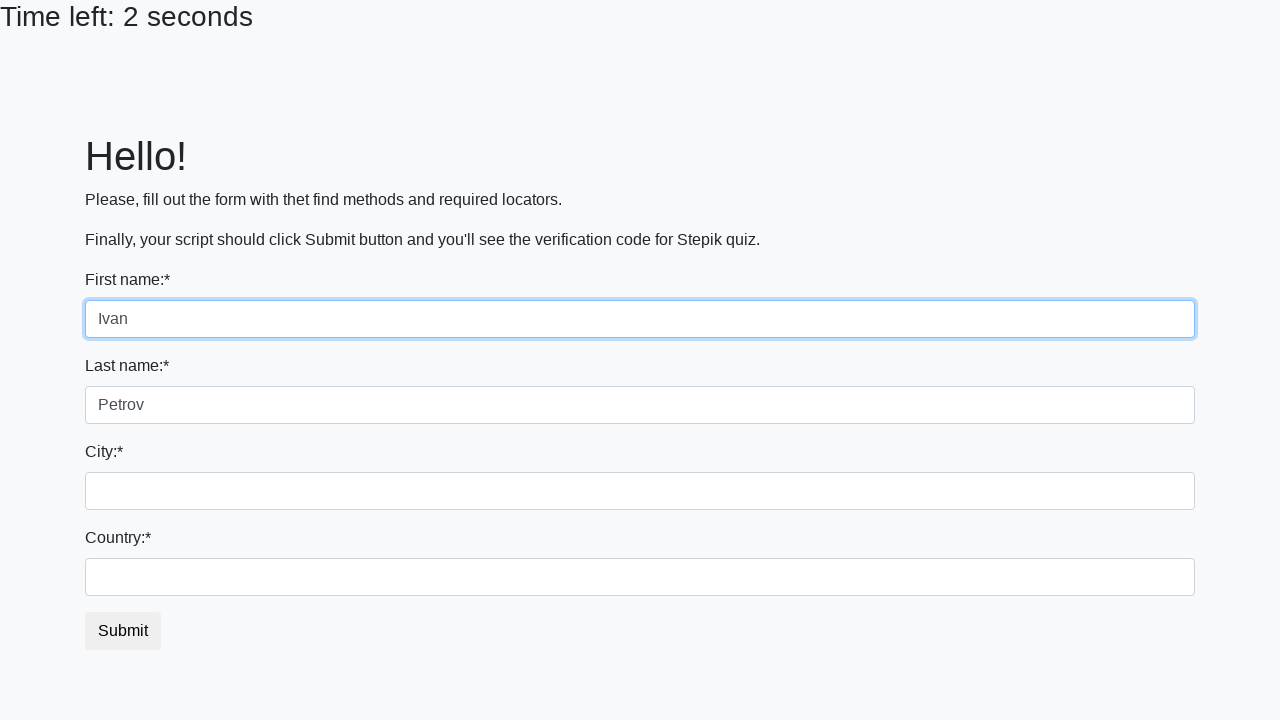

Filled city field with 'Smolensk' on .city
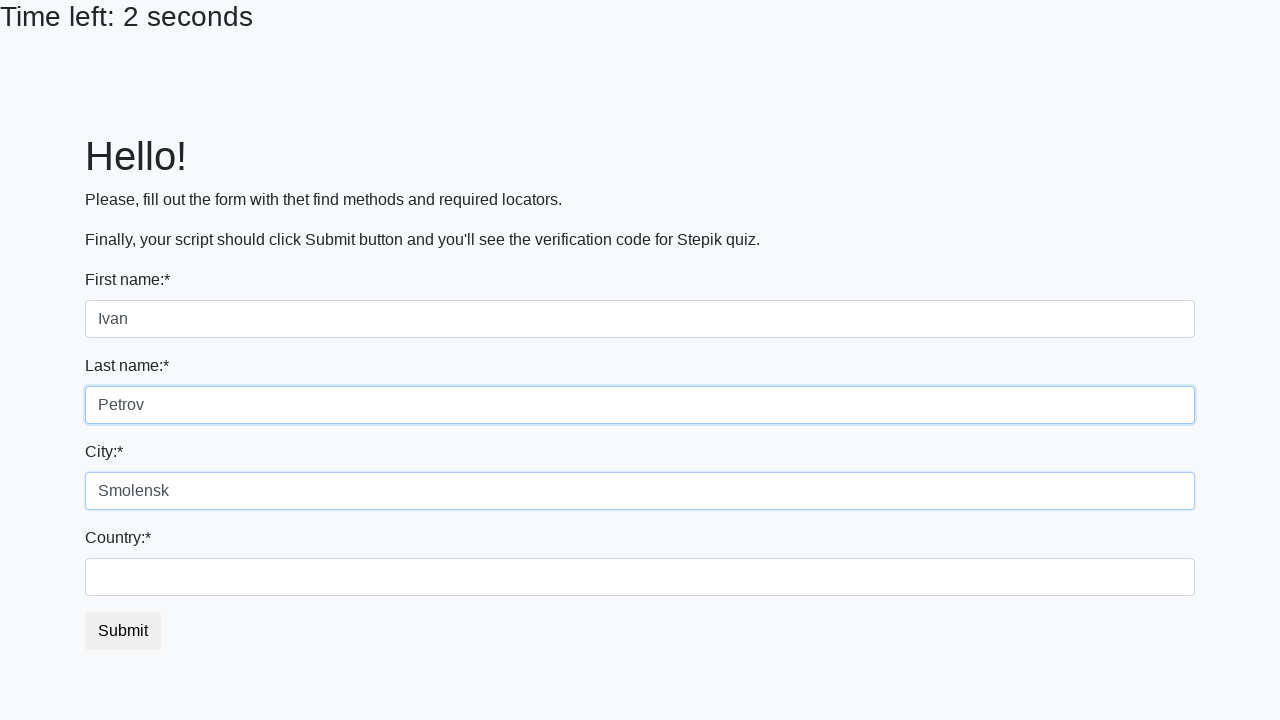

Filled country field with 'Russia' on #country
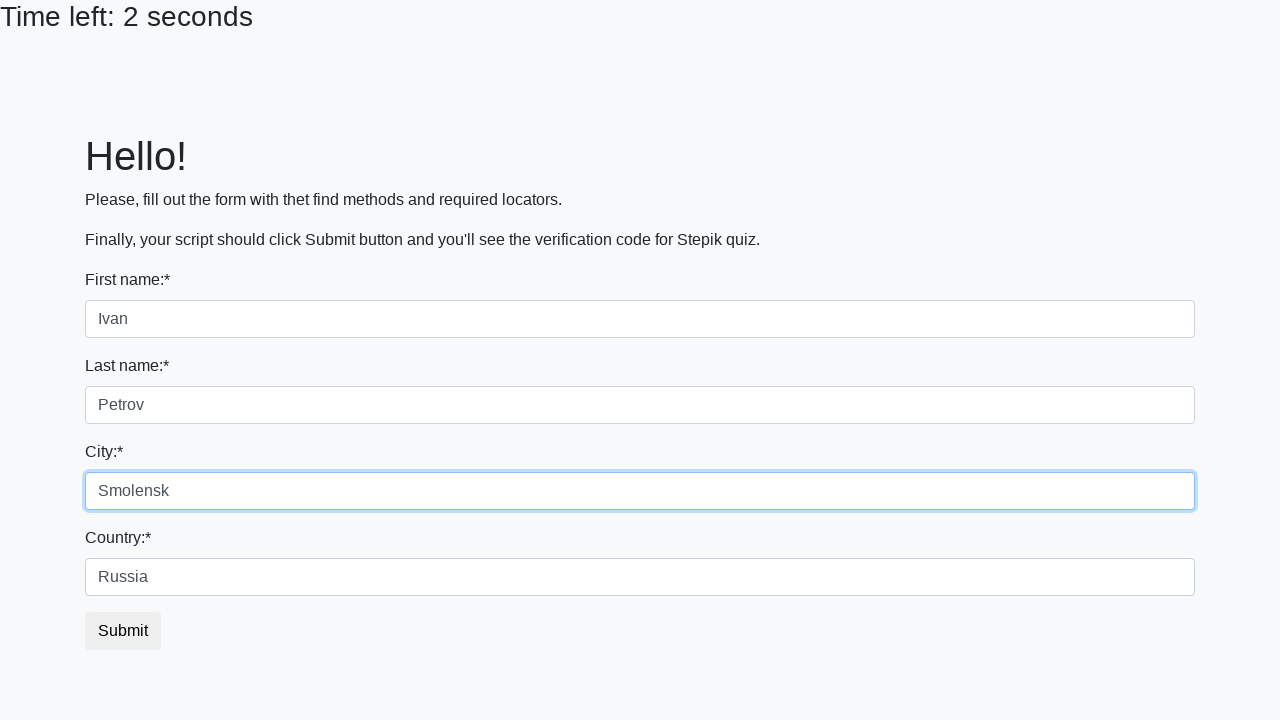

Clicked submit button to complete form submission at (123, 631) on button.btn
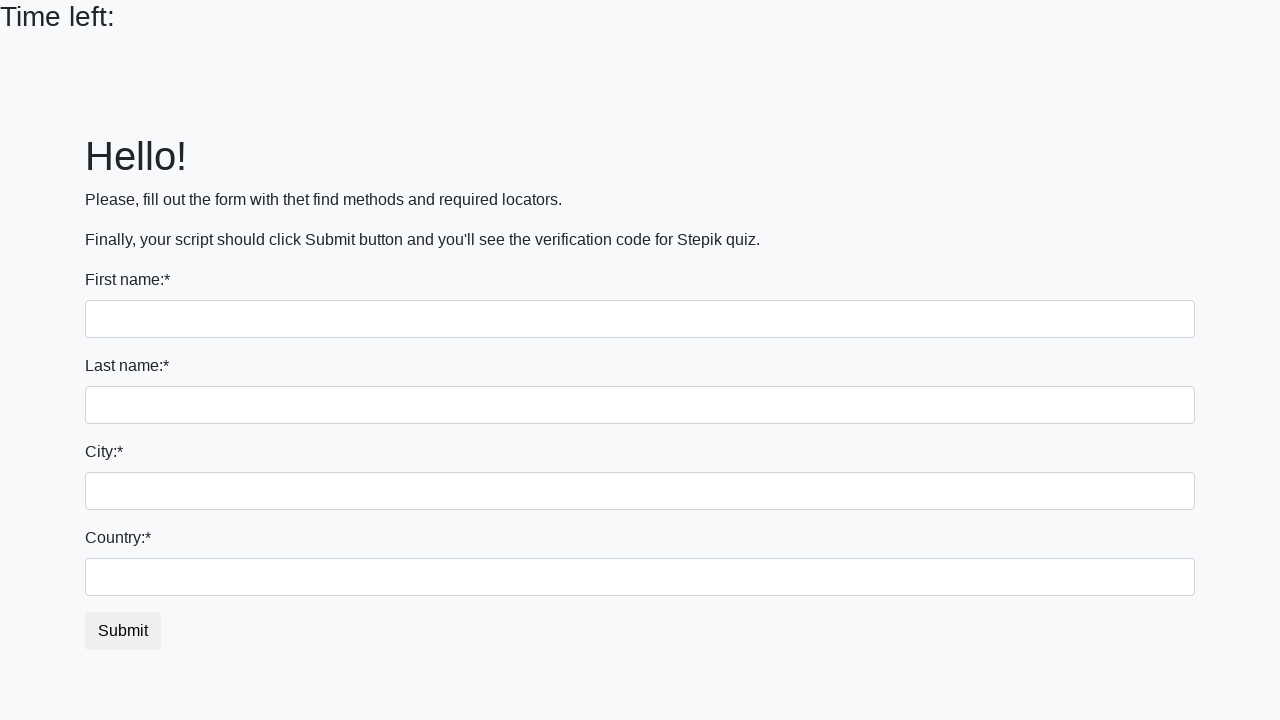

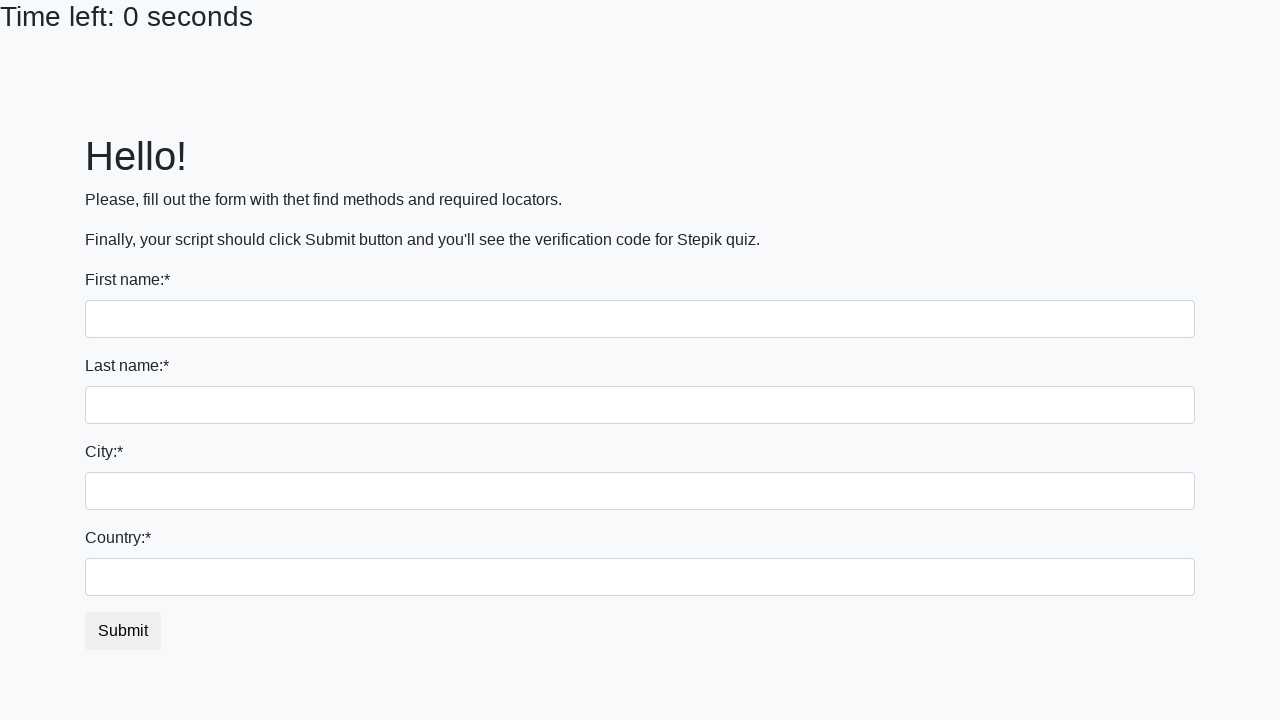